Tests the green cart e-commerce flow by searching for products containing 'ca', adding 'Cashews' to cart, and proceeding through checkout to place an order

Starting URL: https://rahulshettyacademy.com/seleniumPractise/#/

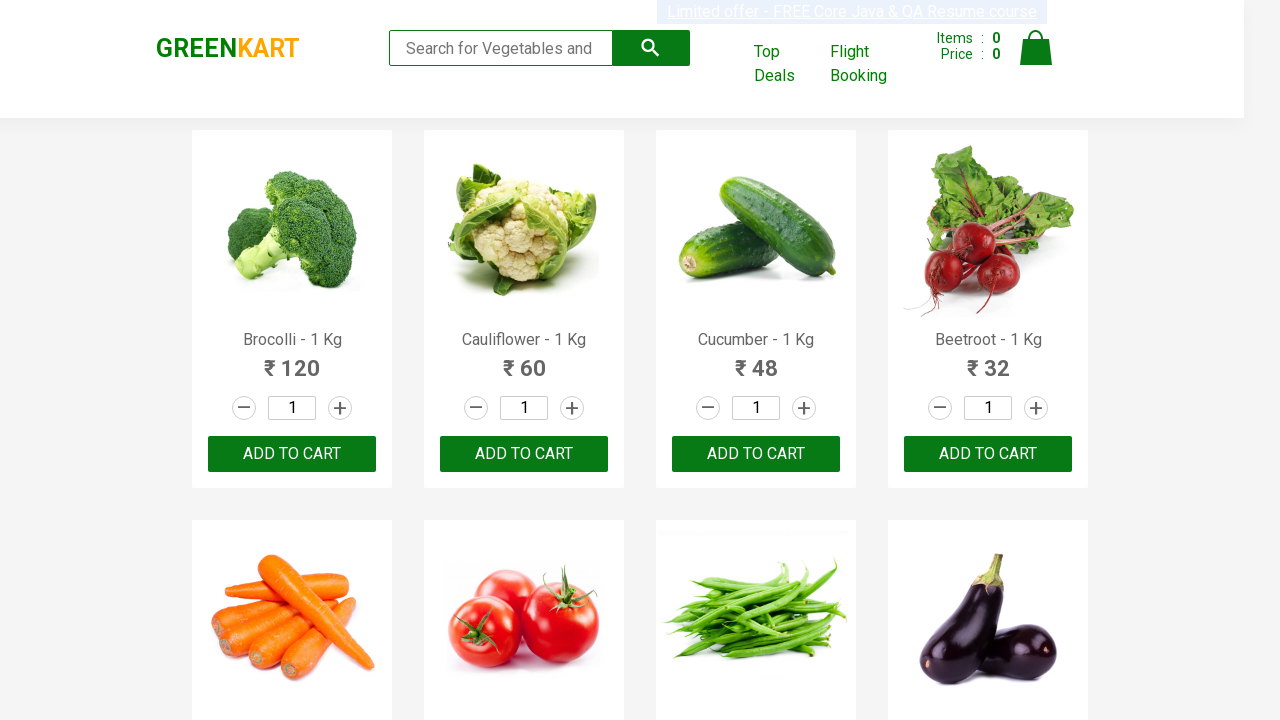

Filled search field with 'ca' on .search-keyword
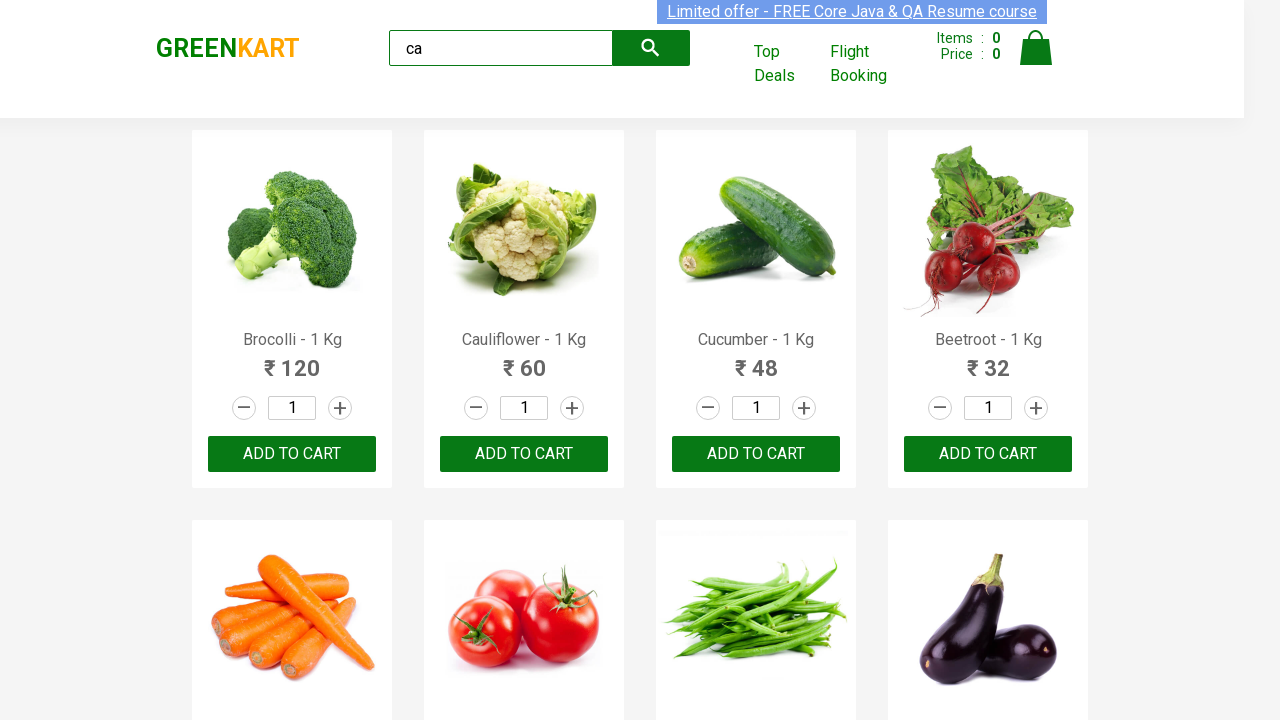

Waited 2 seconds for search results to load
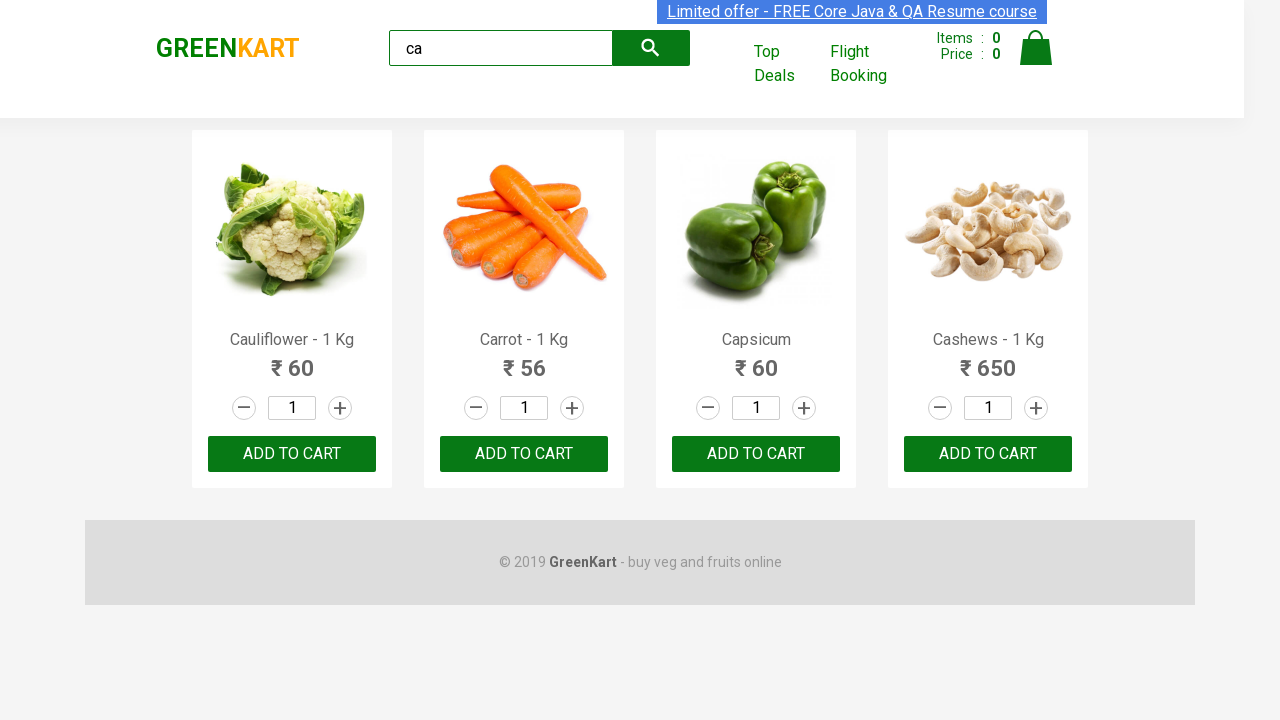

Located all product elements
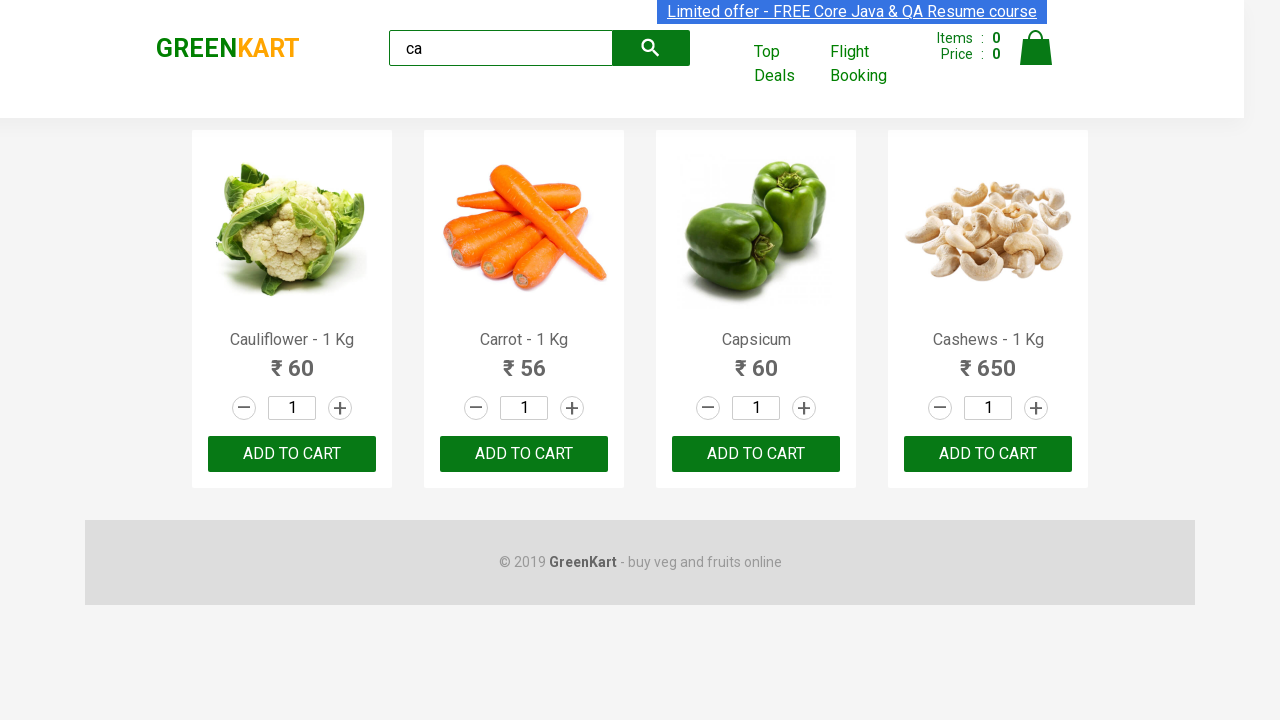

Found 'Cashews' product and clicked Add to Cart button at (988, 454) on .products .product >> nth=3 >> button
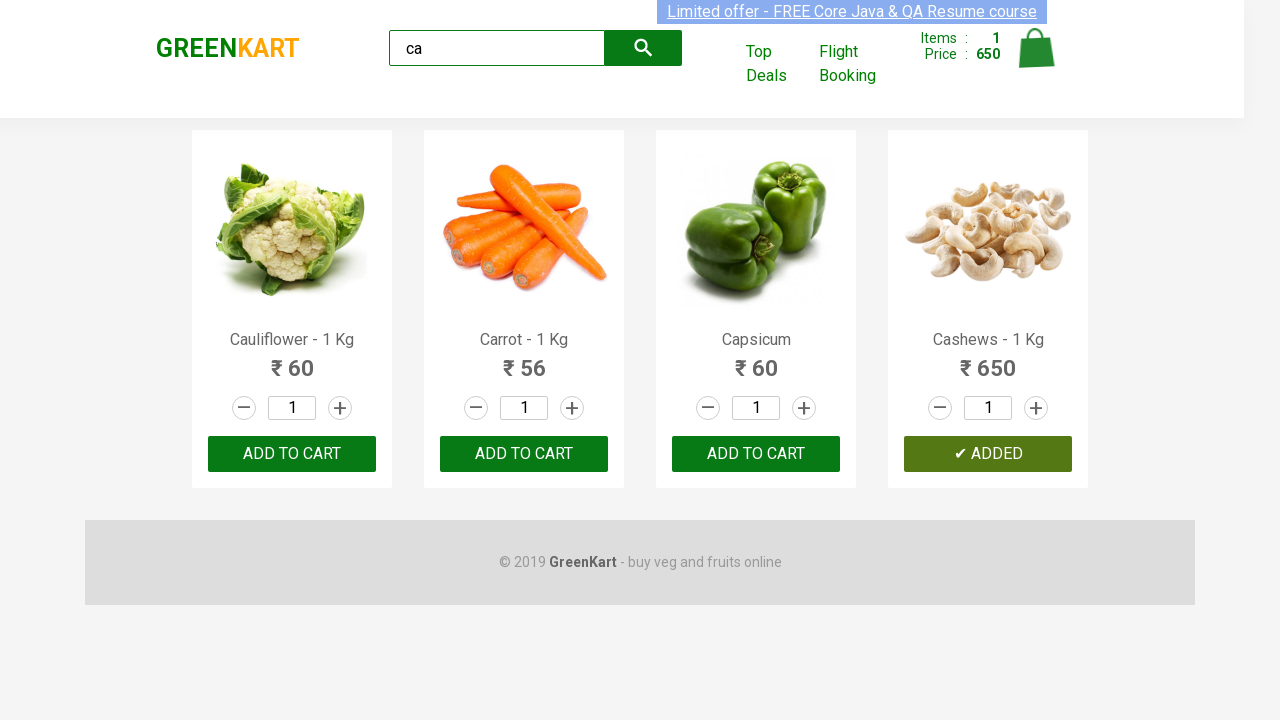

Clicked cart icon to view shopping cart at (1036, 48) on .cart-icon > img
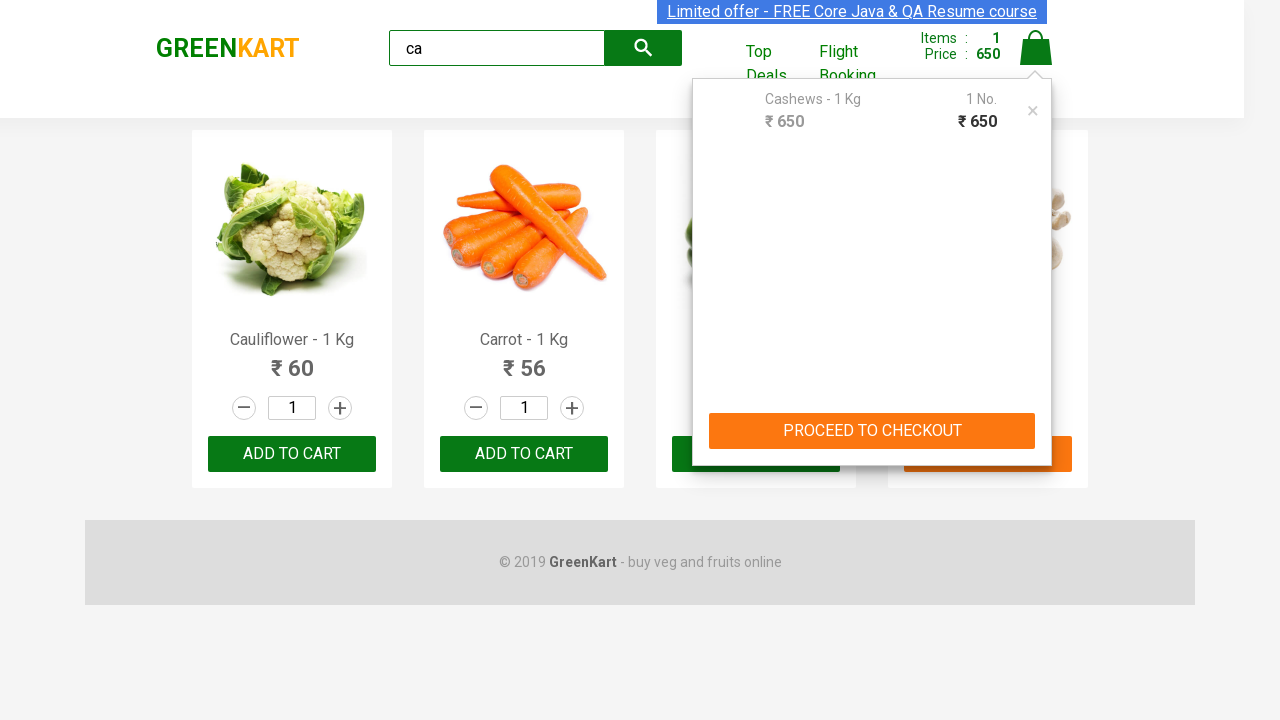

Clicked 'PROCEED TO CHECKOUT' button at (872, 431) on text=PROCEED TO CHECKOUT
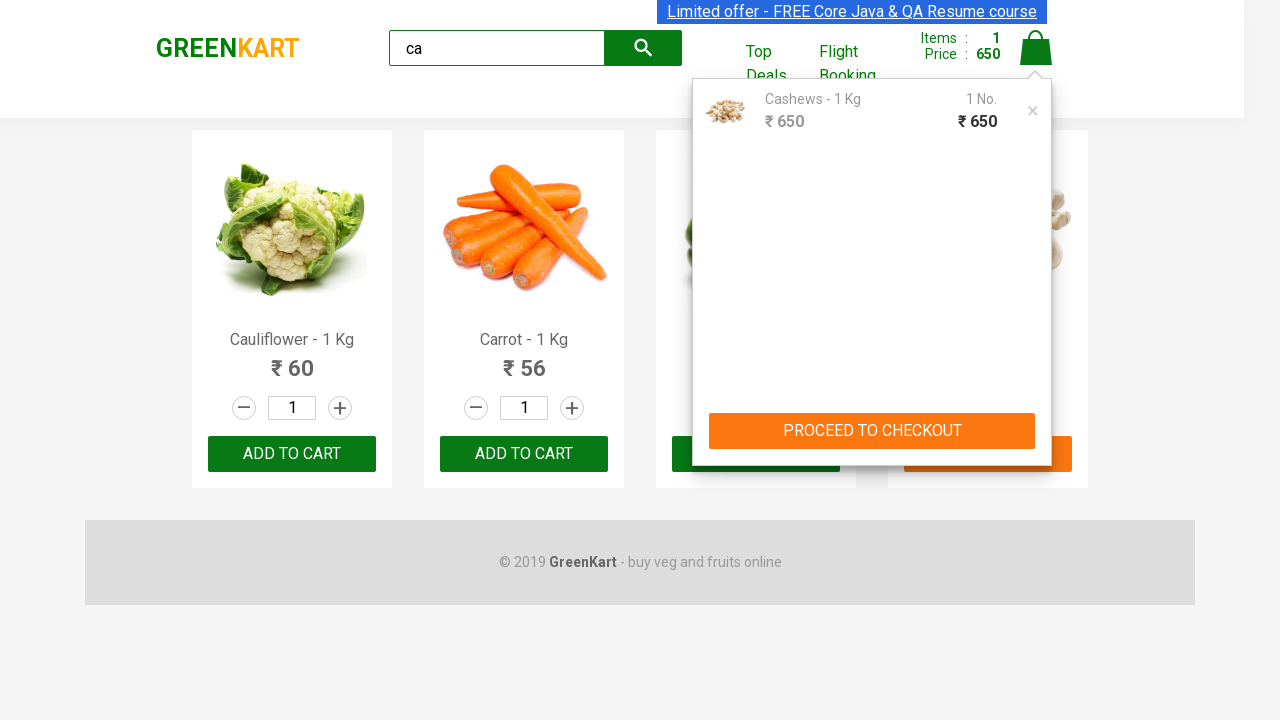

Clicked 'Place Order' button to complete purchase at (1036, 420) on text=Place Order
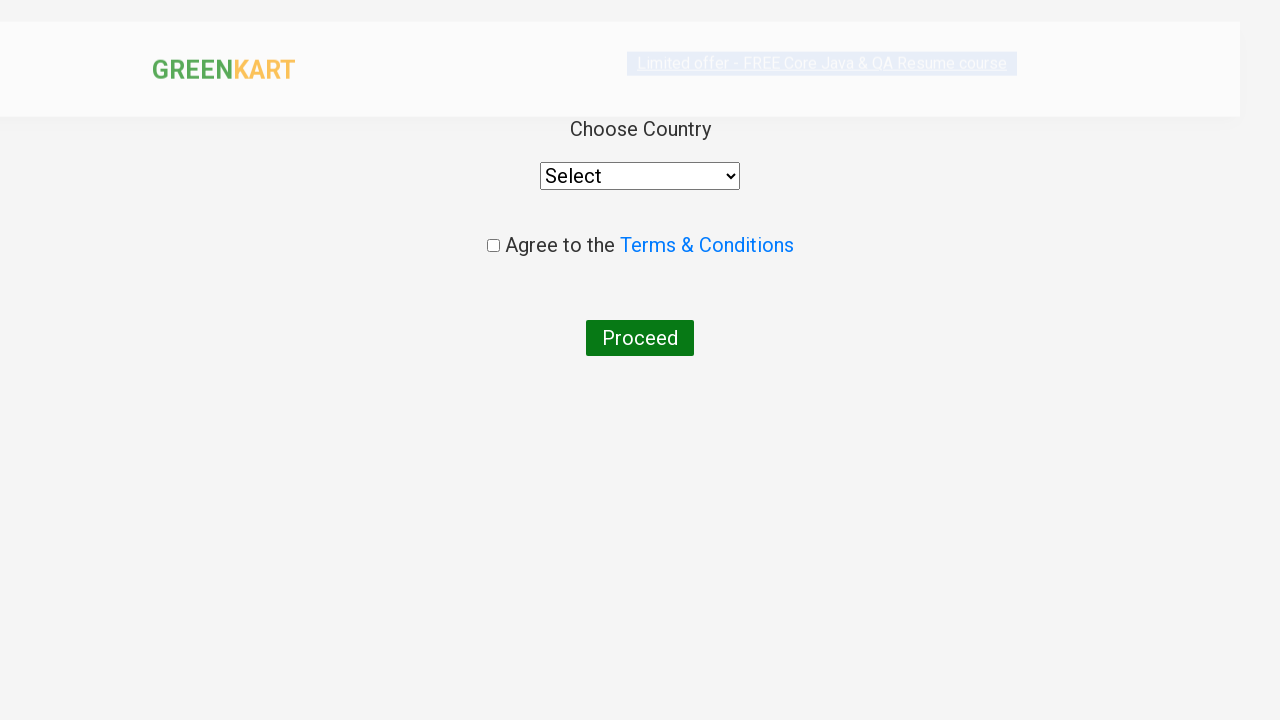

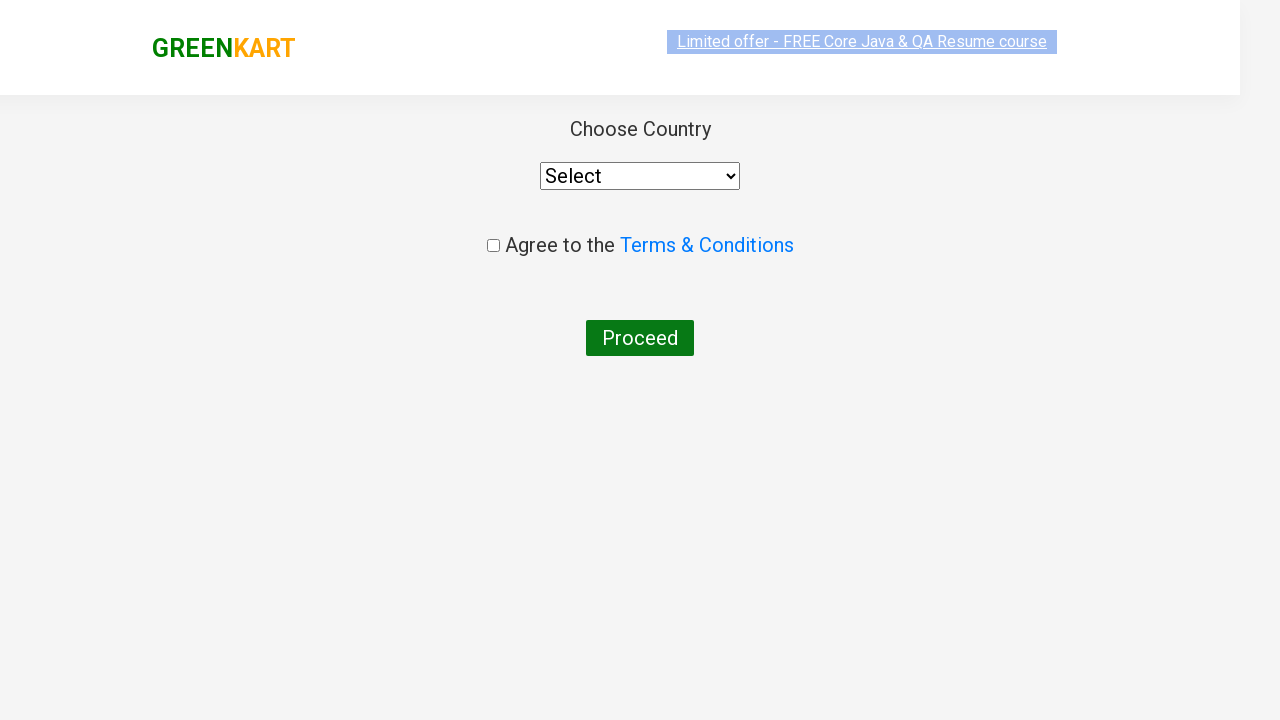